Tests that the Todo List App shows #main and #footer sections only when the list contains items. It verifies these sections are hidden when empty, then adds an item and confirms the sections become visible.

Starting URL: https://todo-app.serenity-js.org/

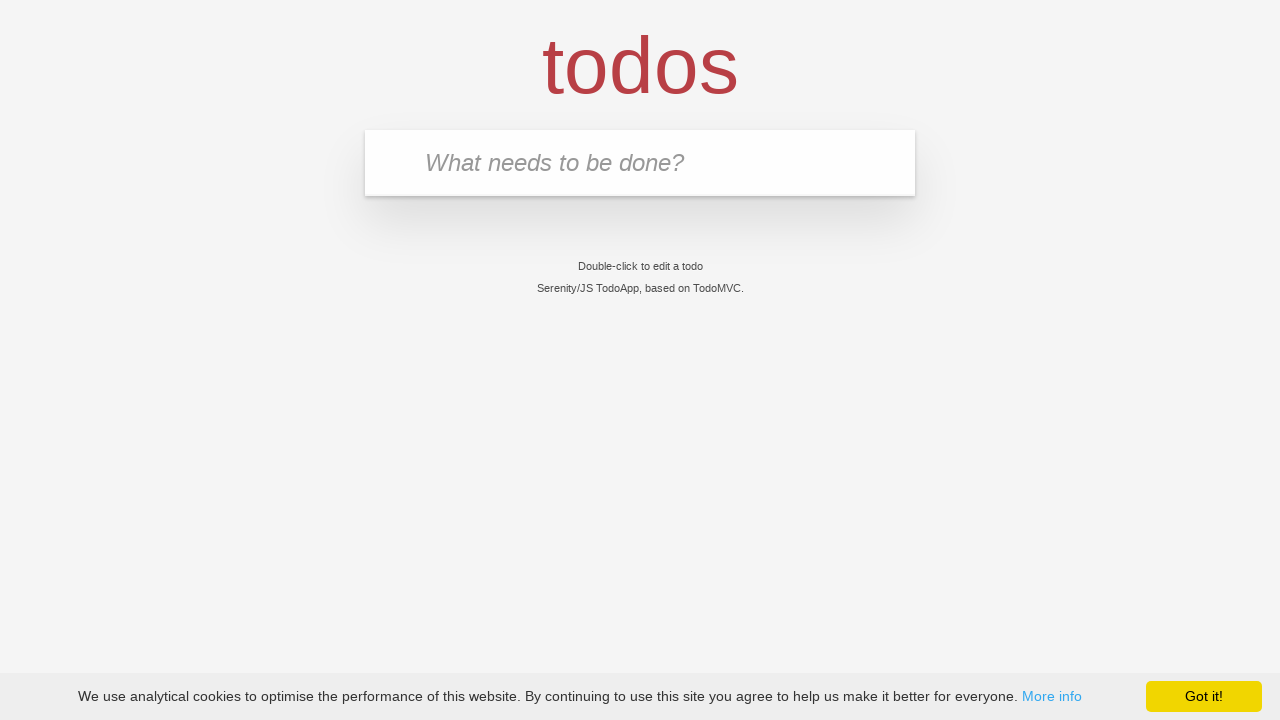

Waited for page to load (domcontentloaded)
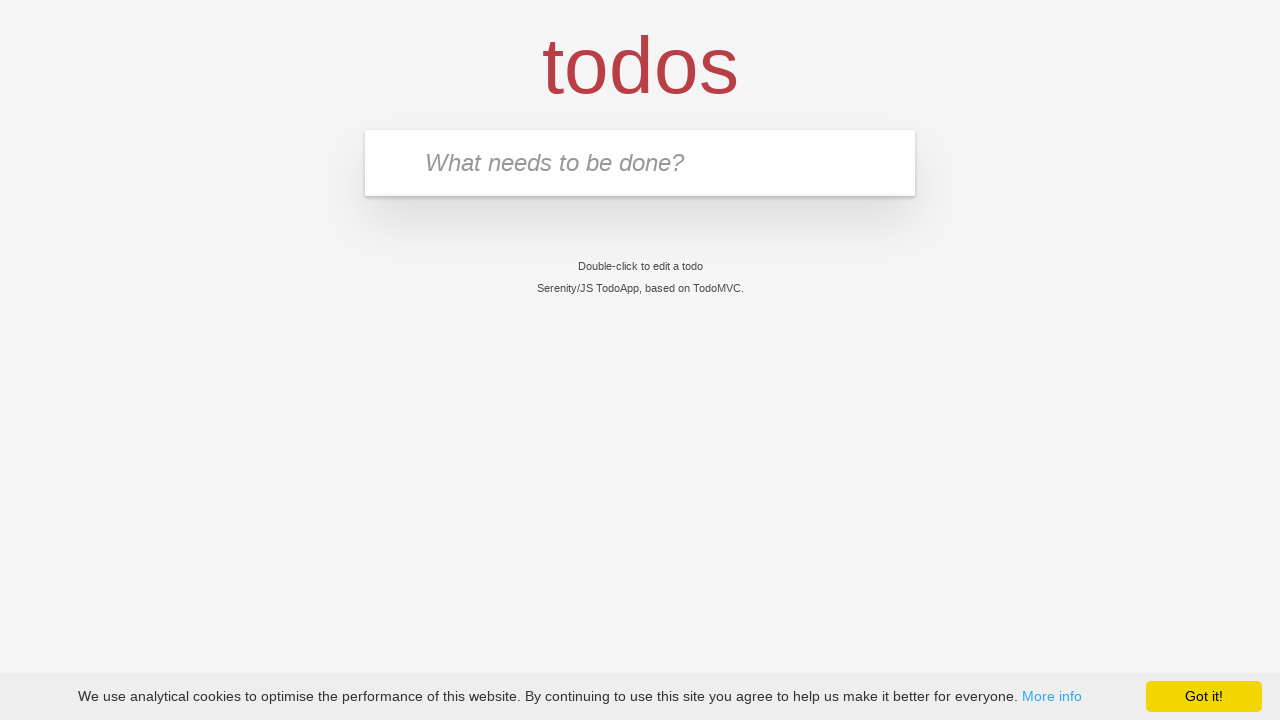

Verified page title is 'Serenity/JS TodoApp'
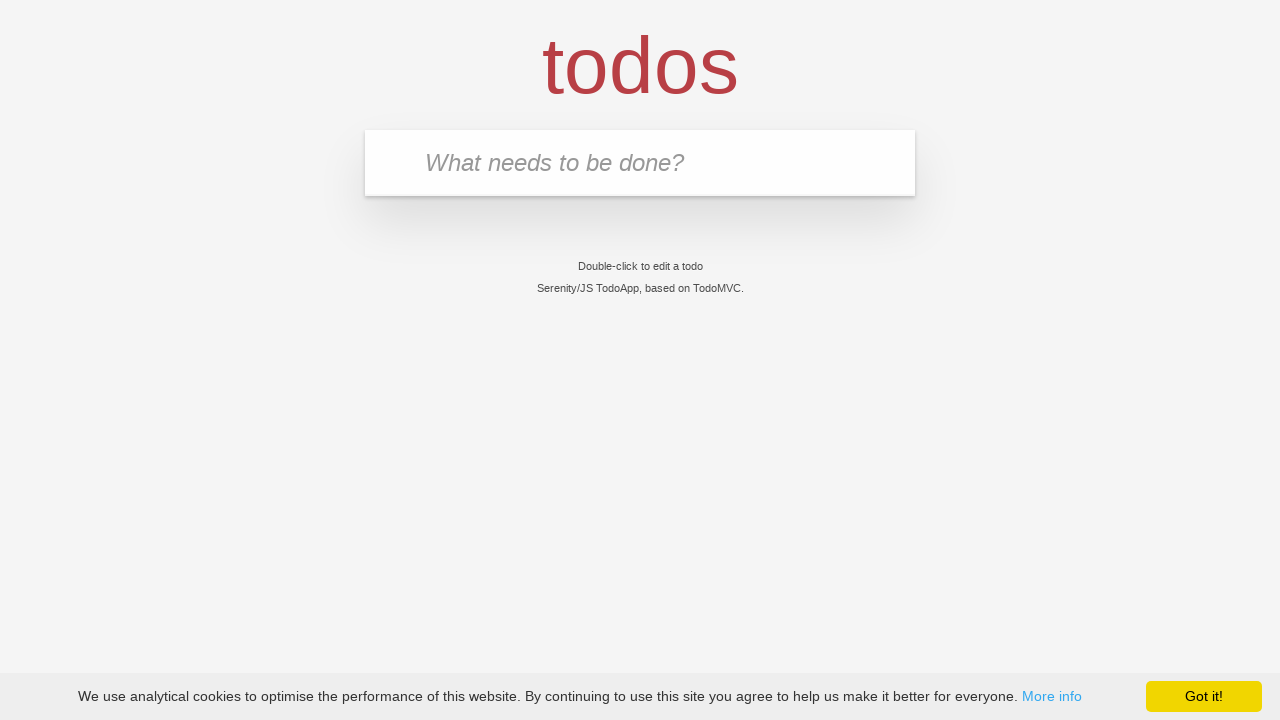

Verified #main section is hidden when list is empty
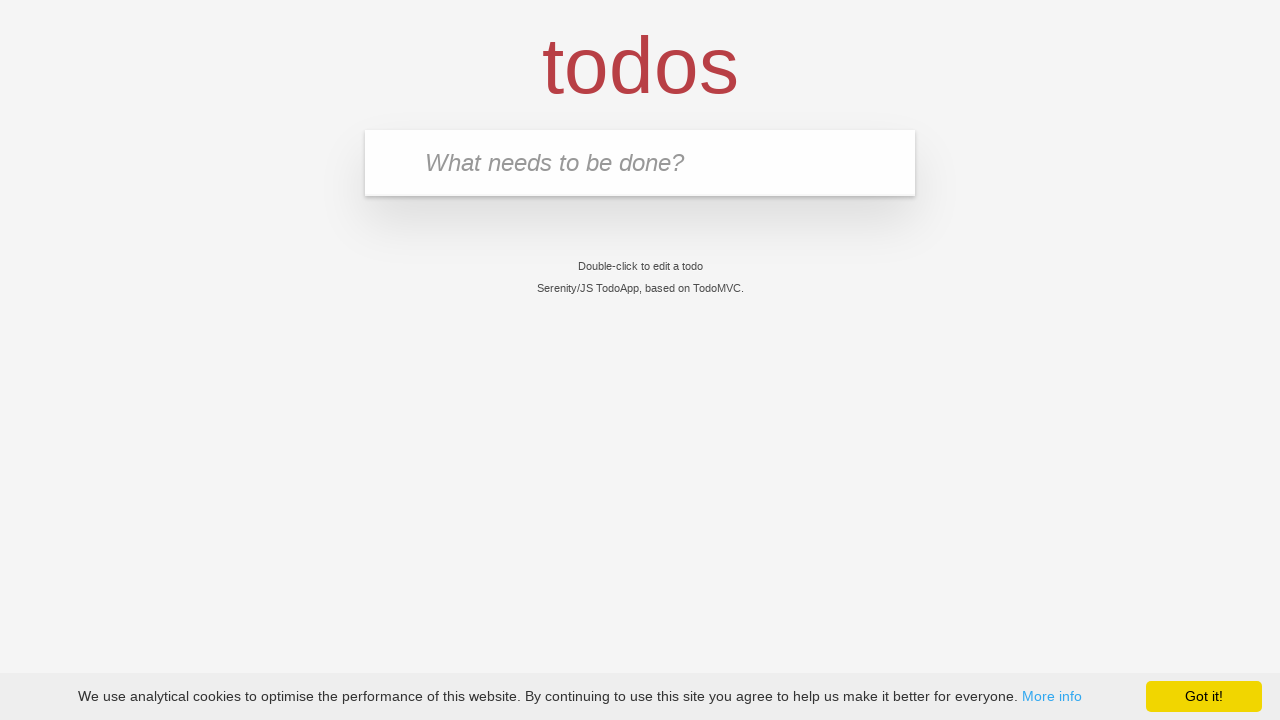

Verified #footer section is hidden when list is empty
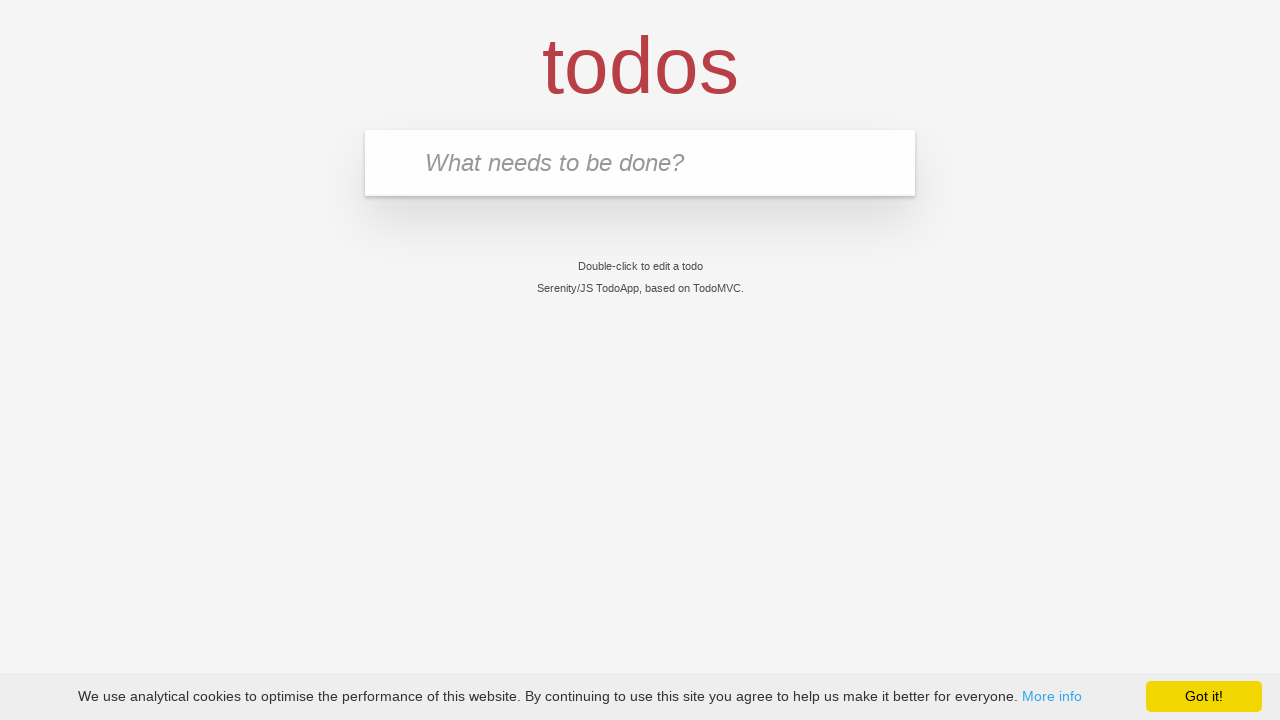

Entered 'buy some cheese' in the new todo input field on input.new-todo
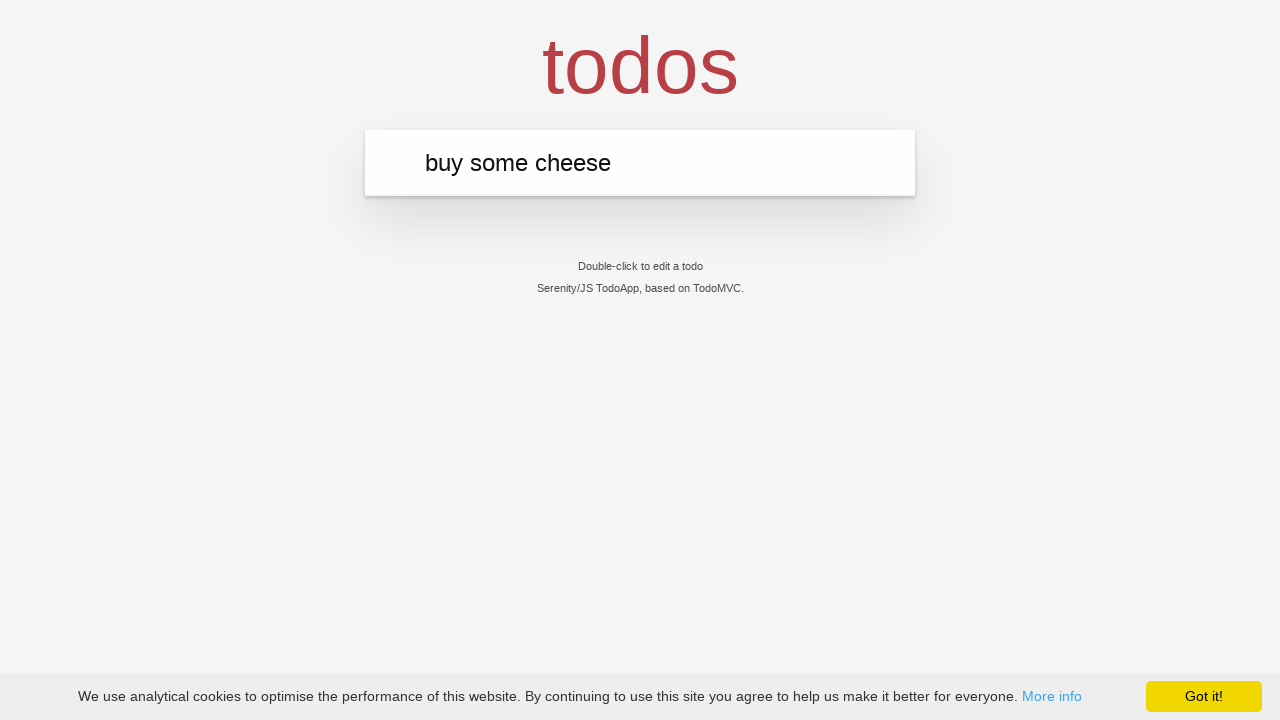

Pressed Enter to submit the new todo item on input.new-todo
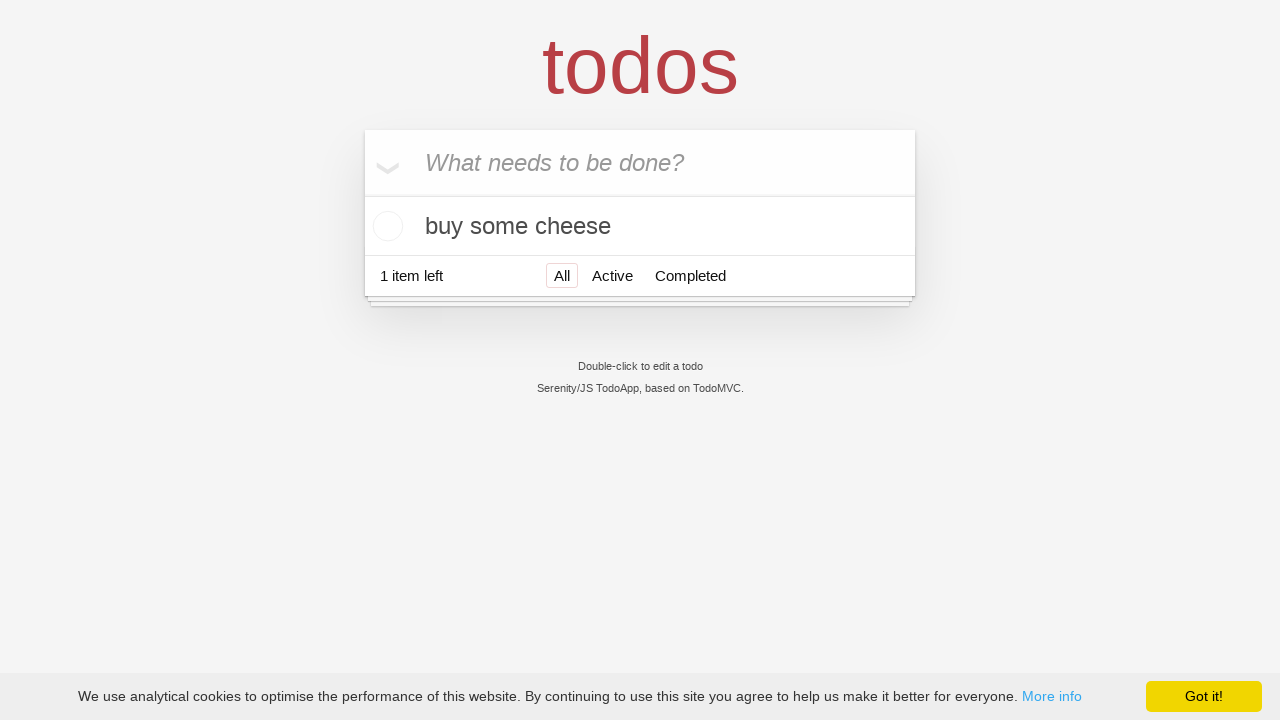

Waited for the new todo item 'buy some cheese' to appear in the list
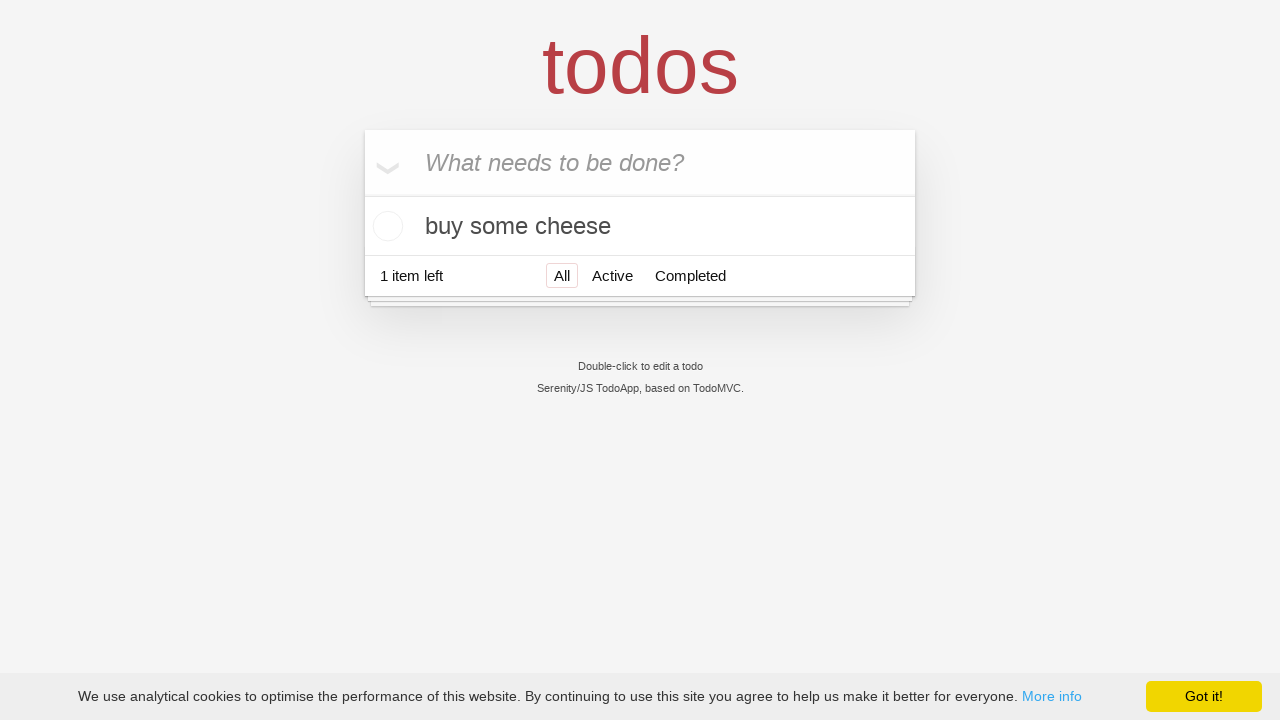

Verified #main section is now visible after adding an item
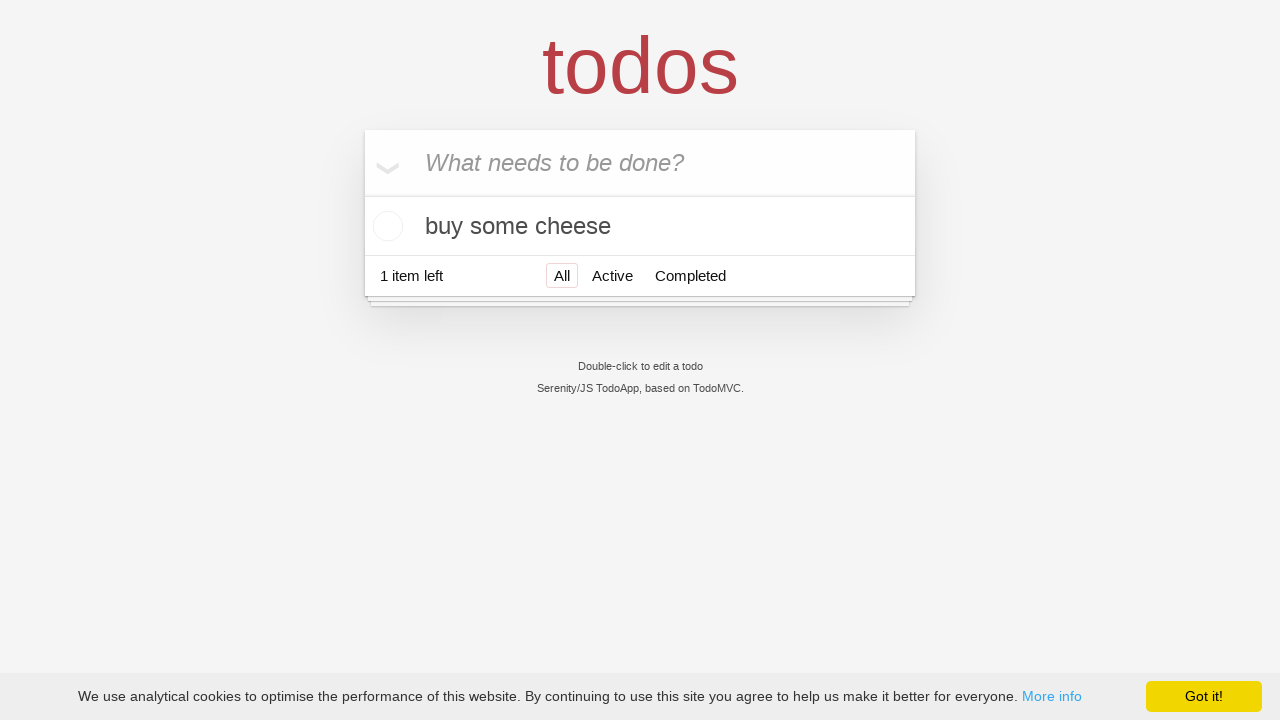

Verified #footer section is now visible after adding an item
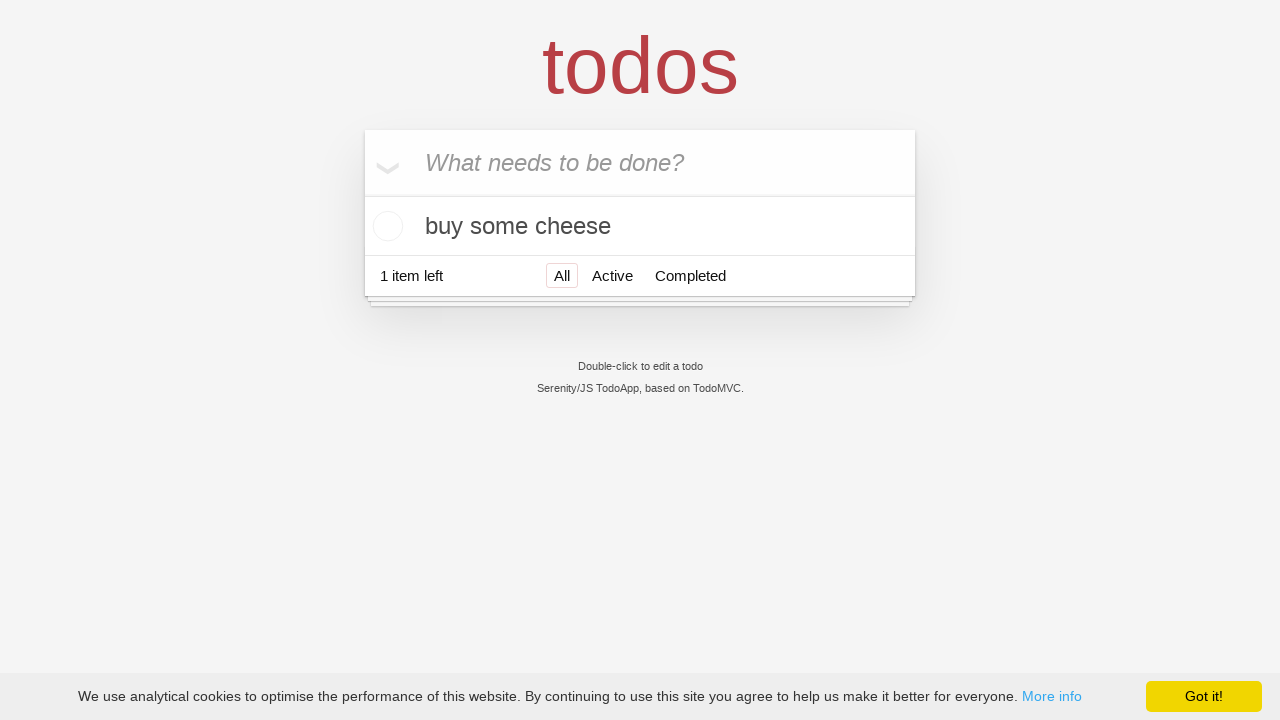

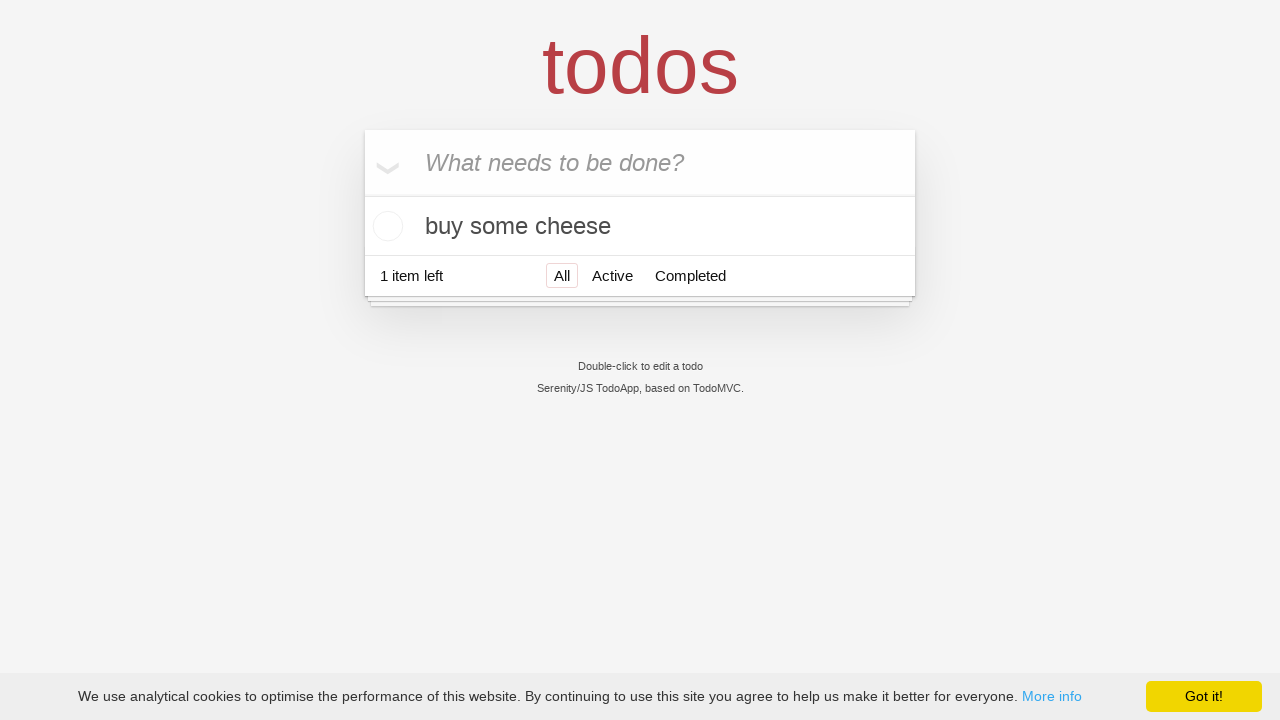